Tests clicking a button that triggers a delayed JavaScript alert after 5 seconds and accepting it

Starting URL: https://demoqa.com/alerts

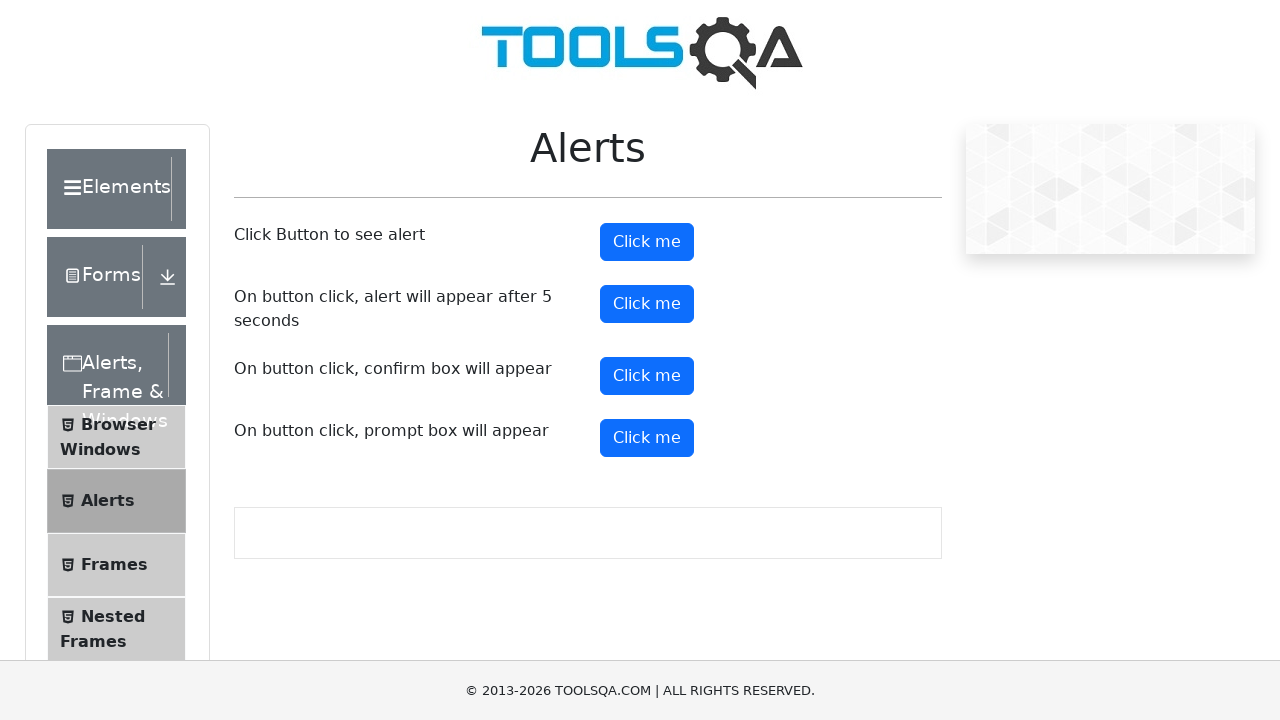

Registered dialog handler to automatically accept alerts
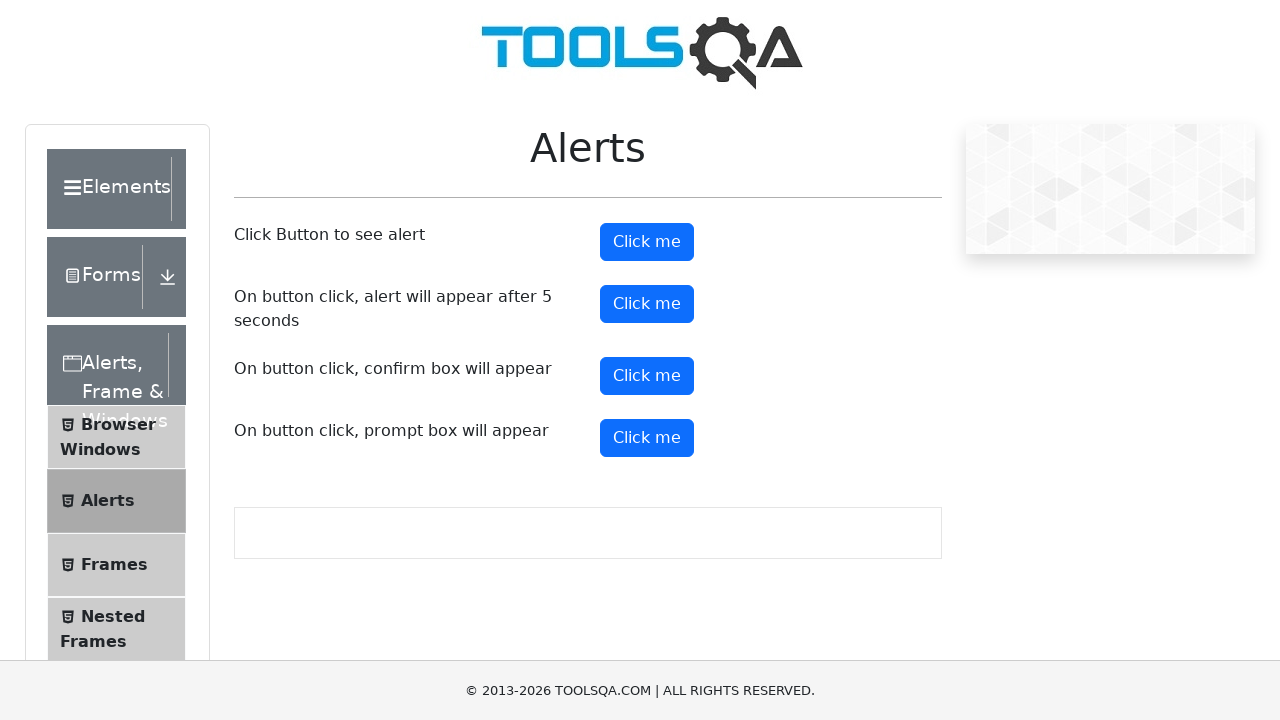

Clicked the button that triggers a 5-second delayed alert at (647, 304) on xpath=//button[@id='timerAlertButton']
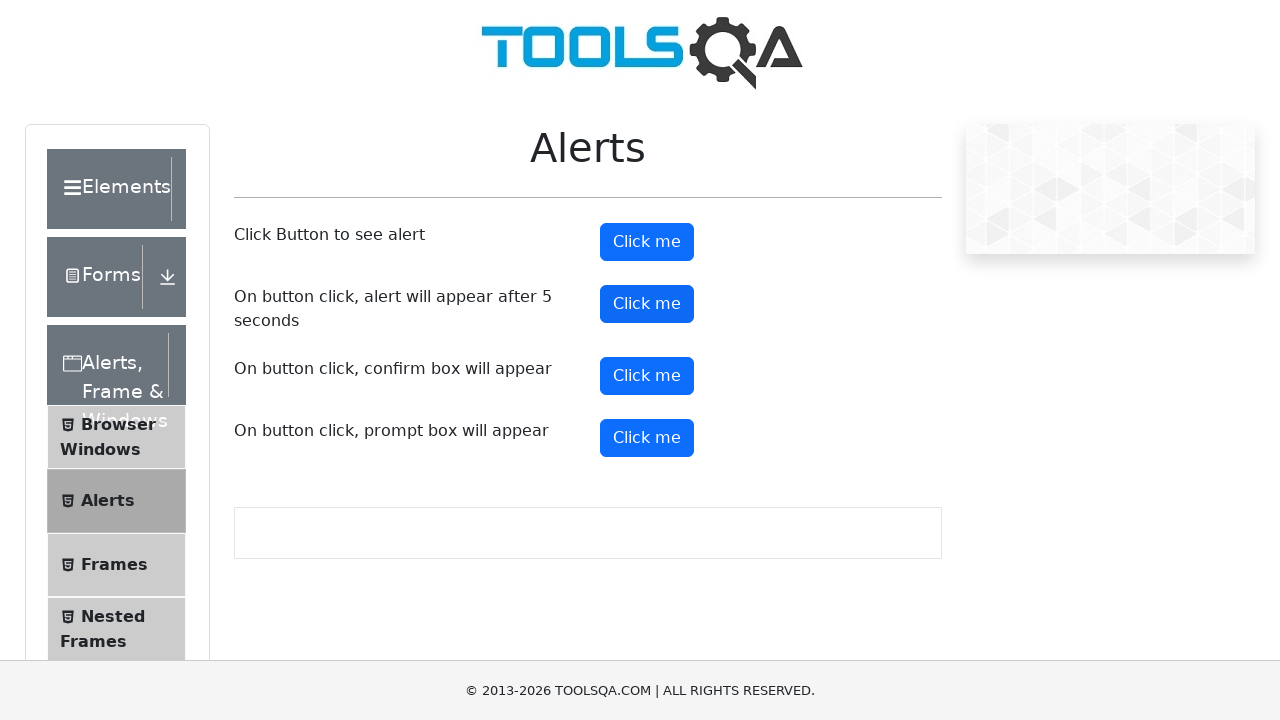

Waited 5.5 seconds for the delayed alert to trigger and be accepted
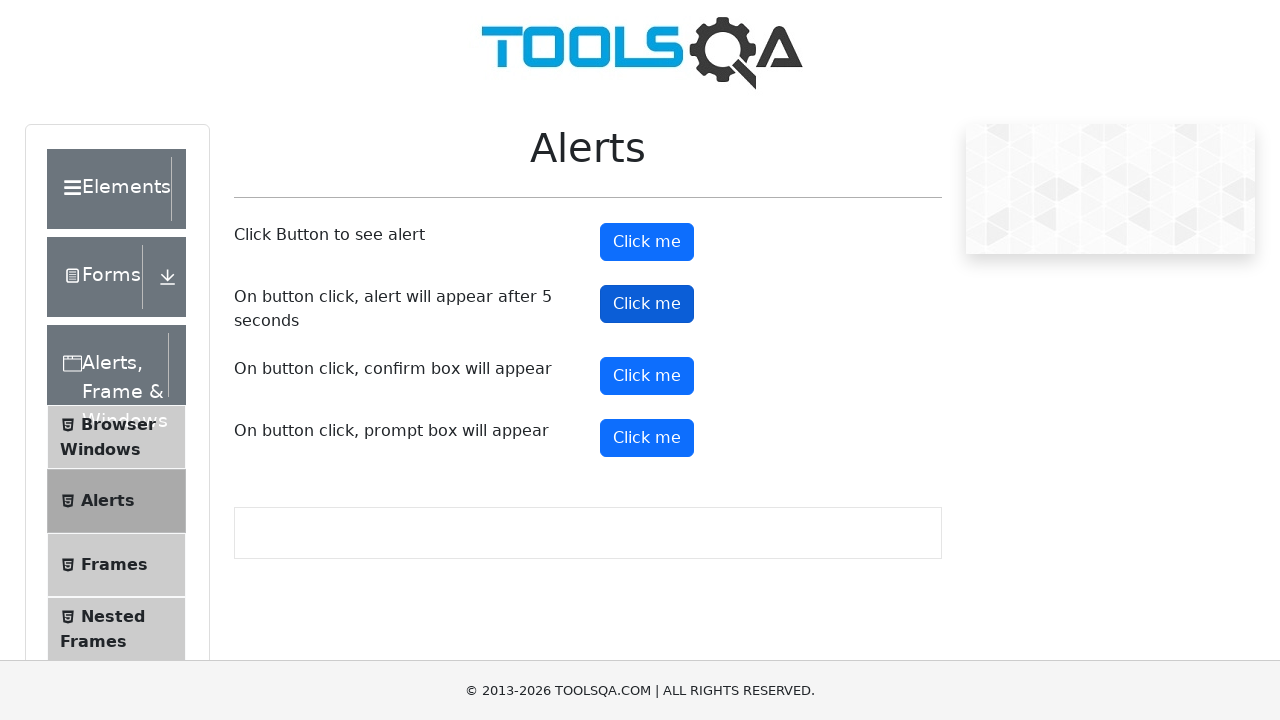

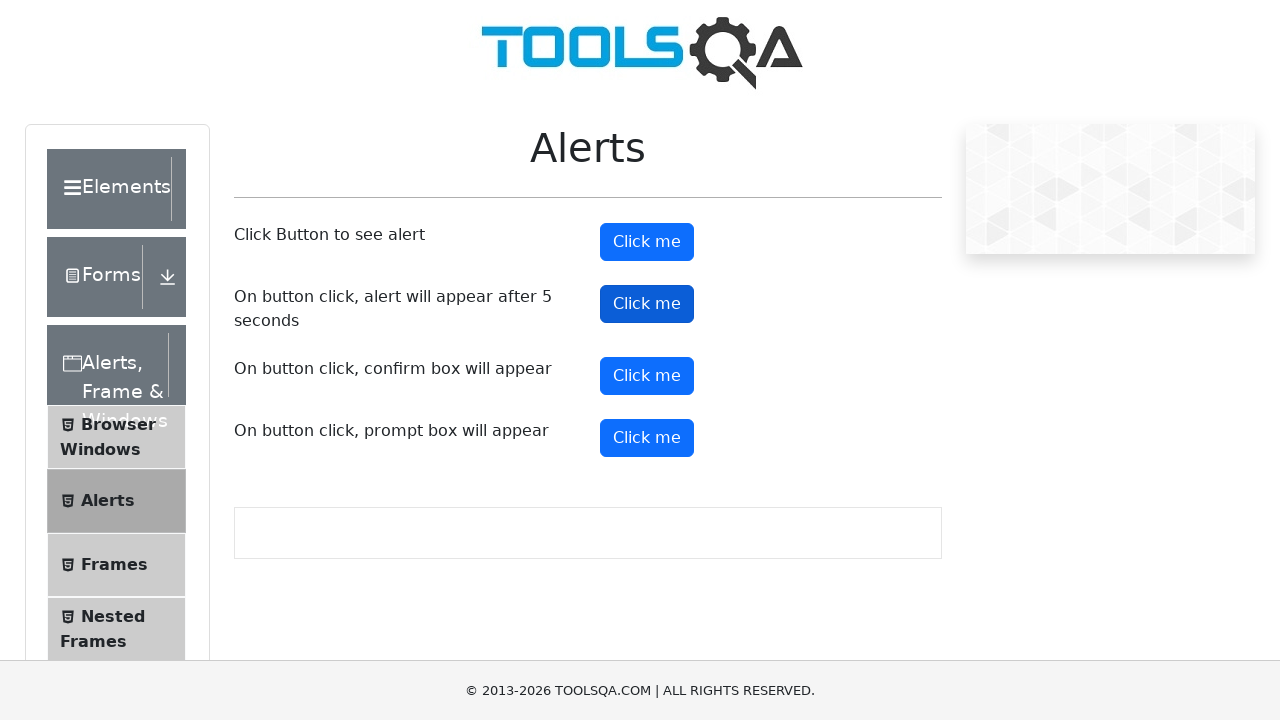